Tests JavaScript confirm alert handling by clicking a button to trigger an alert and accepting it

Starting URL: https://www.w3schools.com/js/tryit.asp?filename=tryjs_confirm

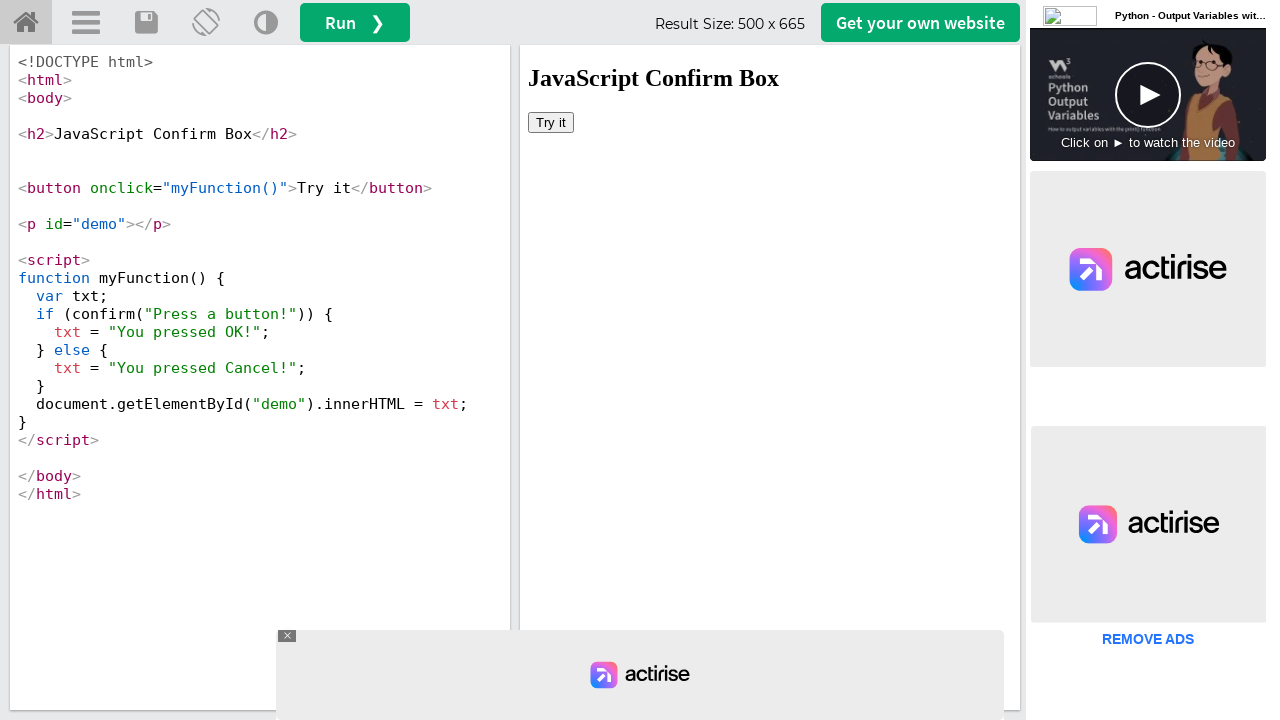

Located iframe#iframeResult containing the test content
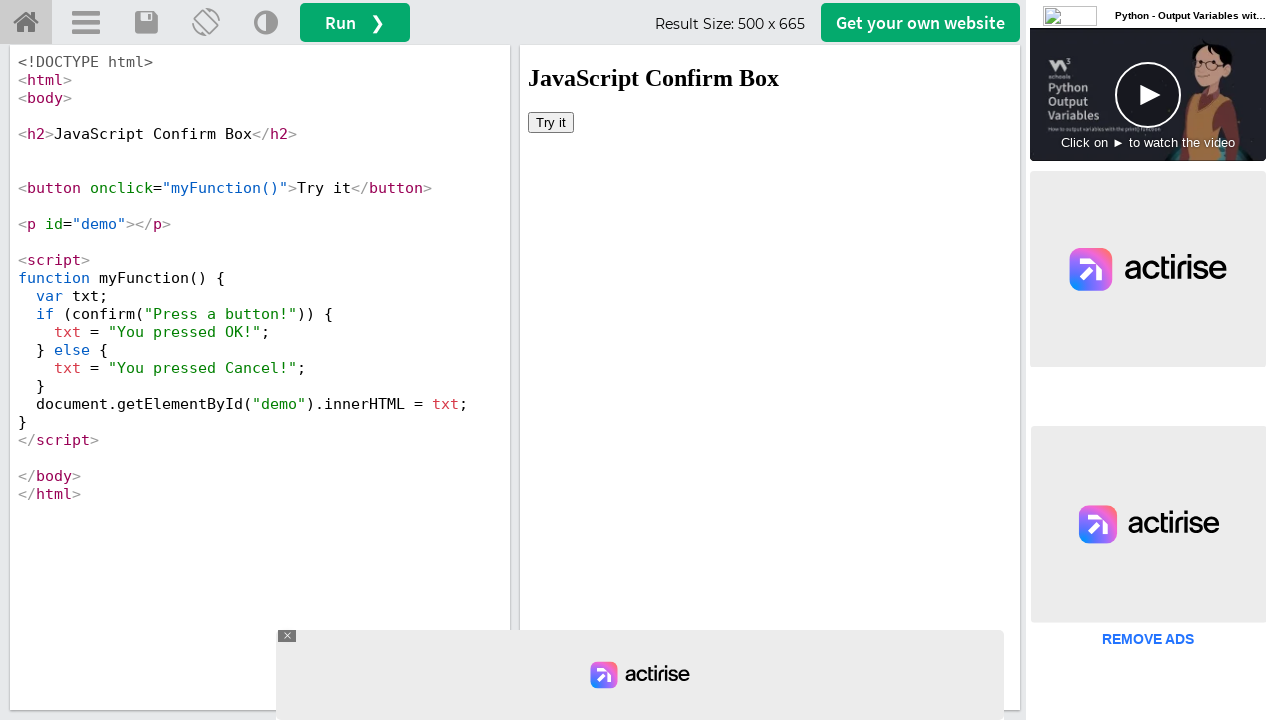

Clicked button inside iframe to trigger confirm alert at (551, 122) on iframe#iframeResult >> internal:control=enter-frame >> button
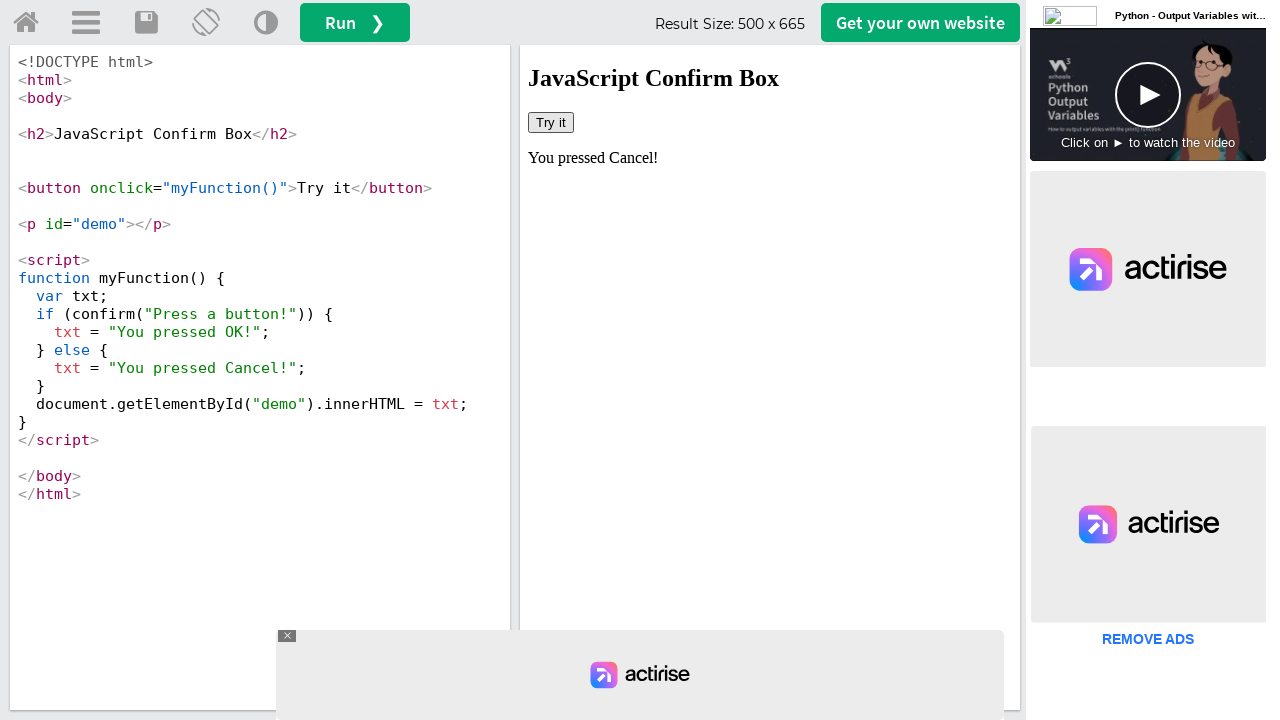

Set up dialog handler to accept all confirm dialogs
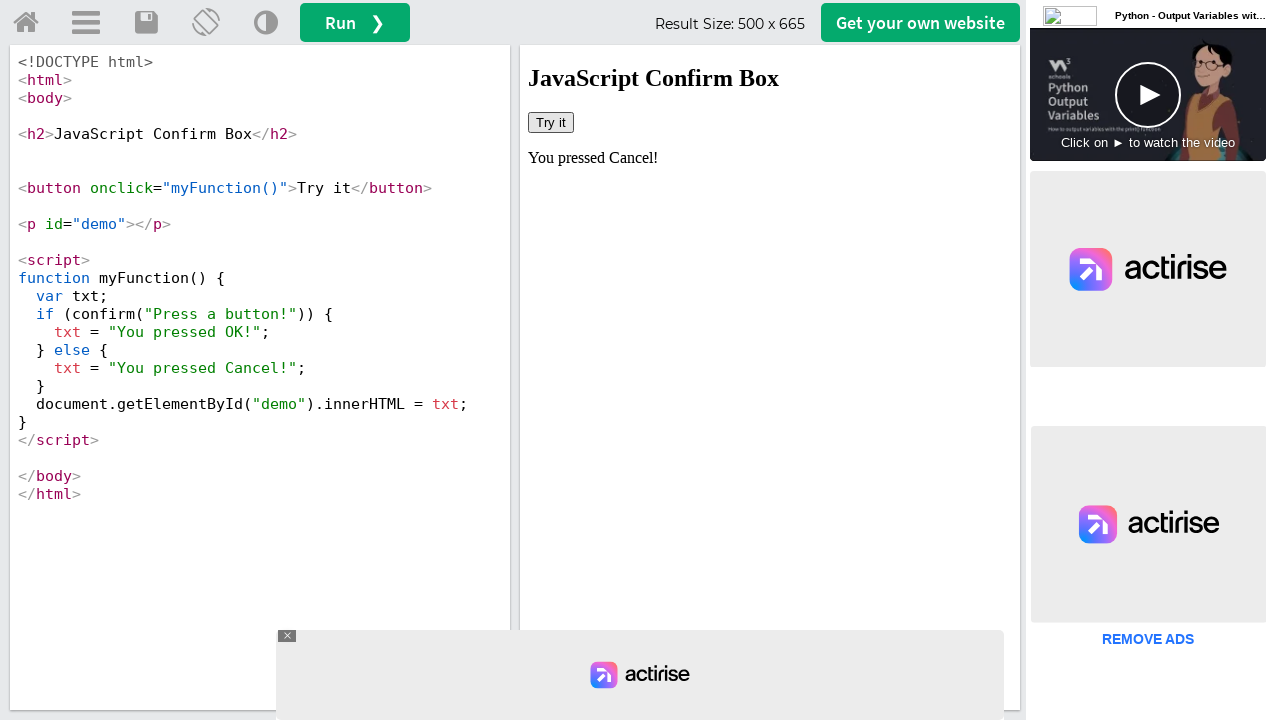

Set up one-time dialog handler before clicking button
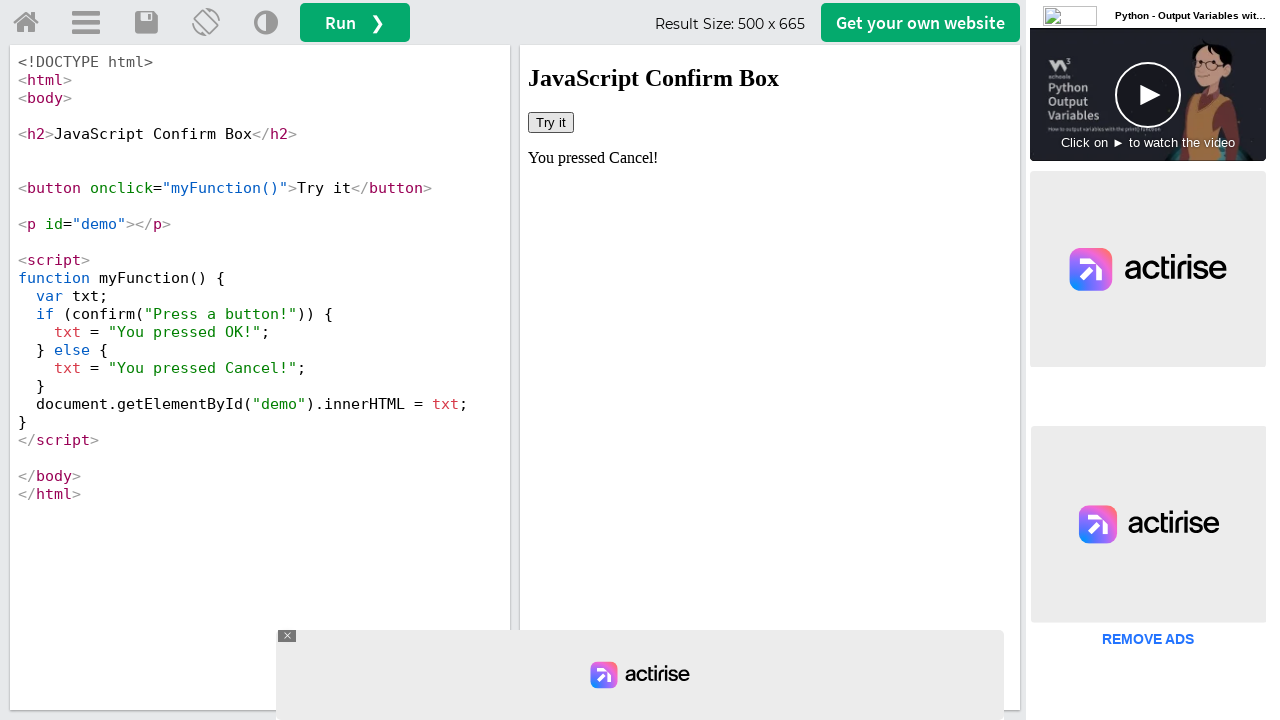

Clicked button inside iframe to trigger confirm alert (with handler ready) at (551, 122) on iframe#iframeResult >> internal:control=enter-frame >> button
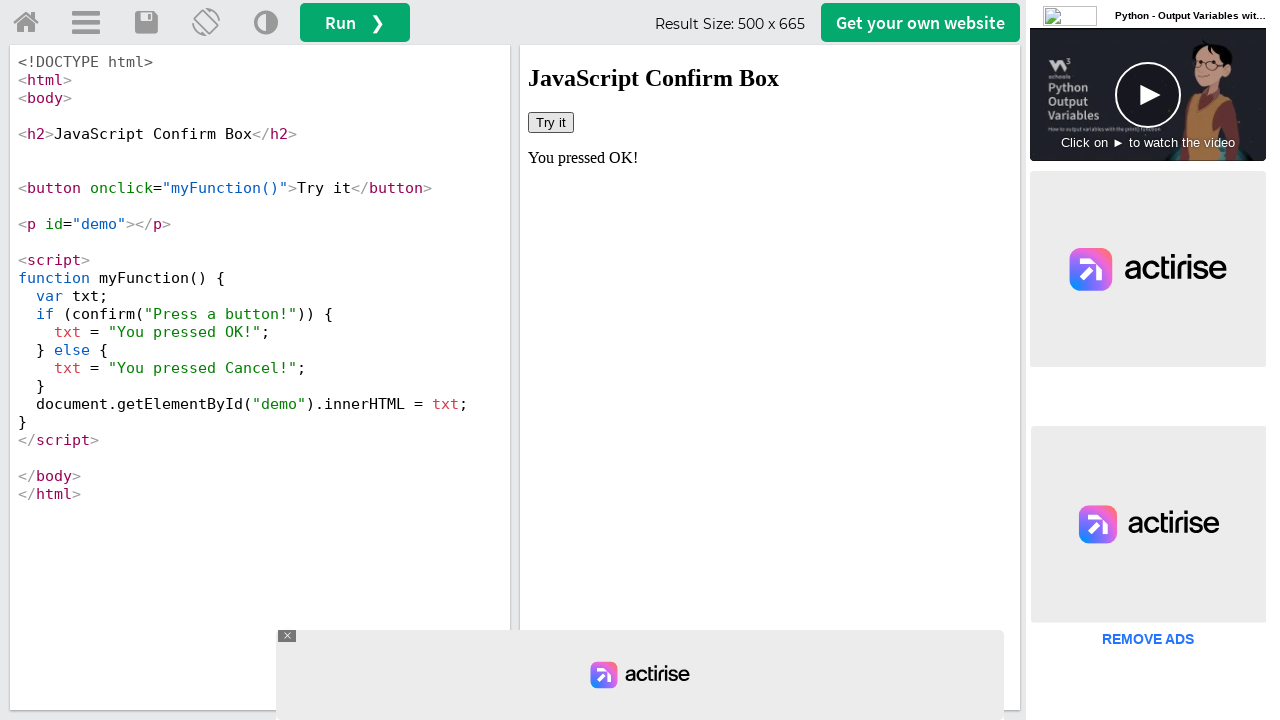

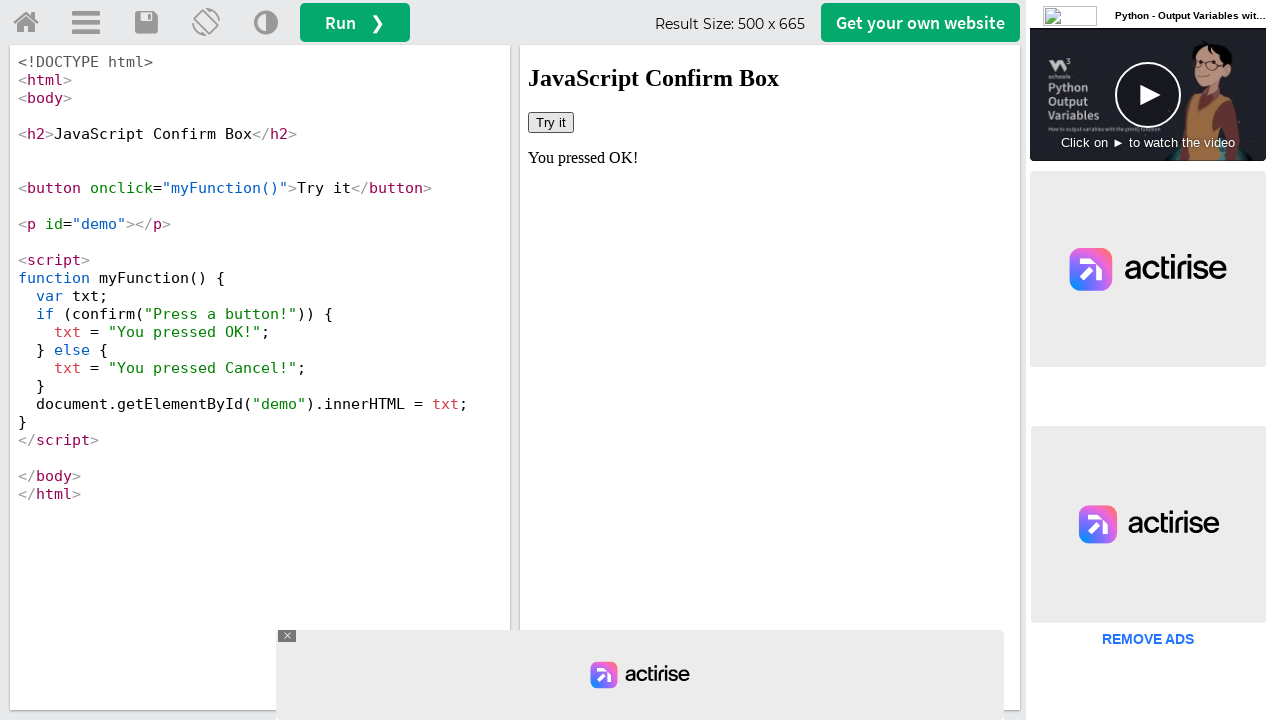